Tests slider functionality by dragging the slider handle to the middle position on the jQuery UI slider demo page.

Starting URL: https://jqueryui.com/resources/demos/slider/default.html

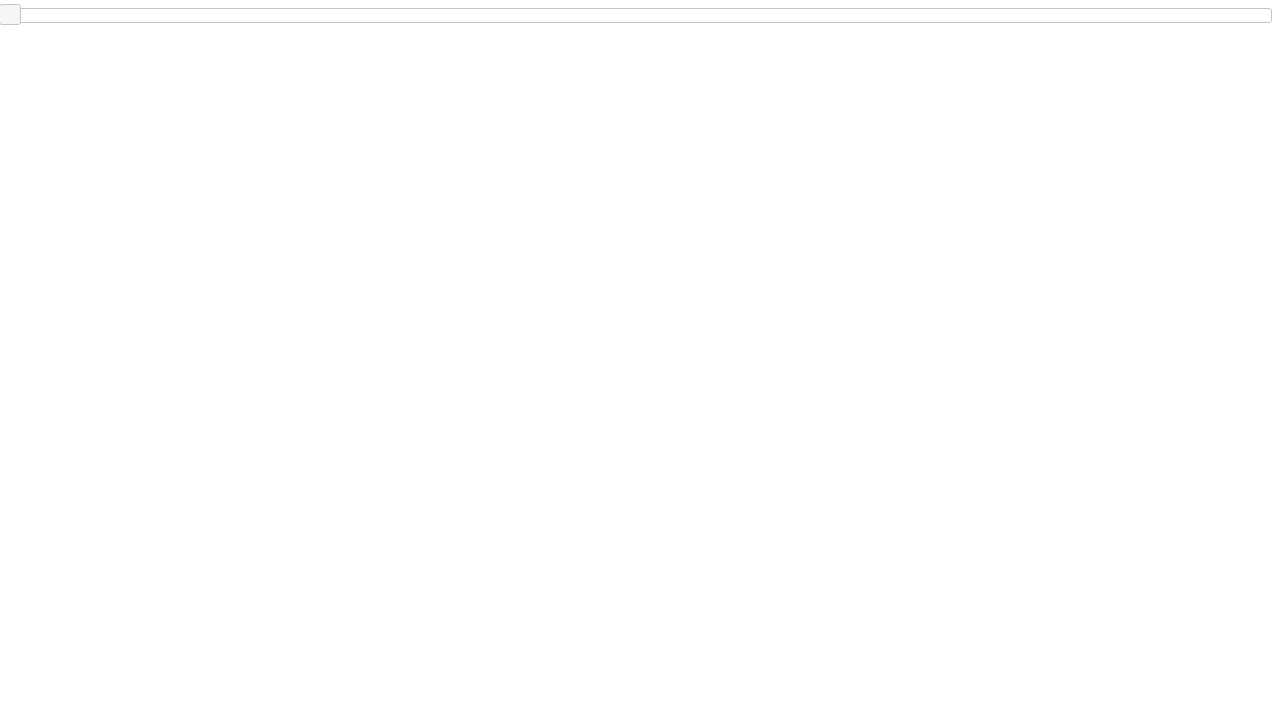

Waited for slider element to be visible
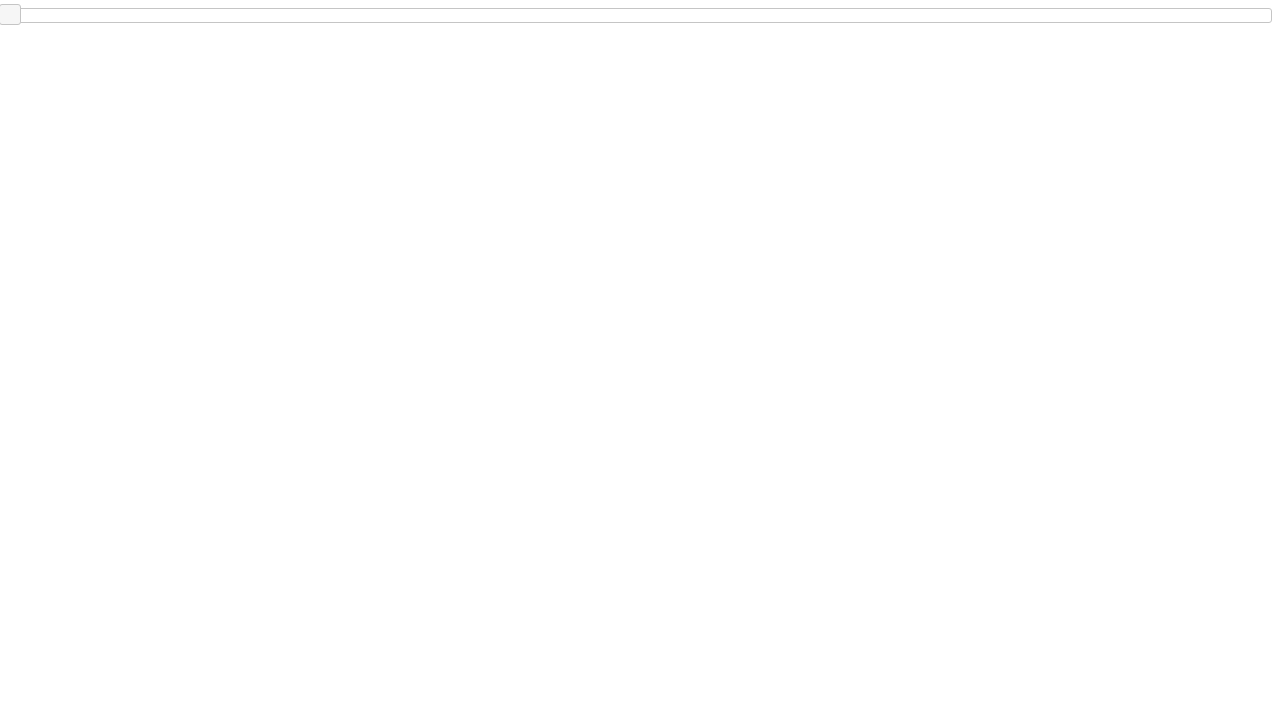

Located slider element
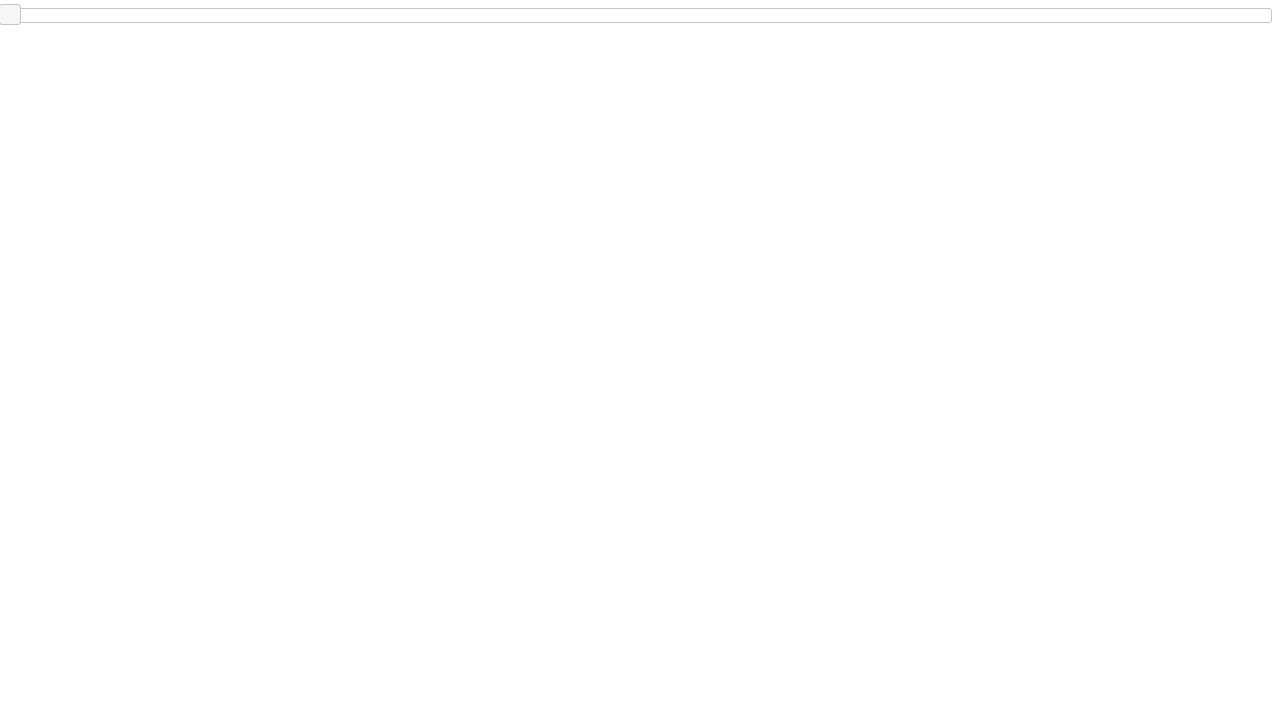

Located slider handle
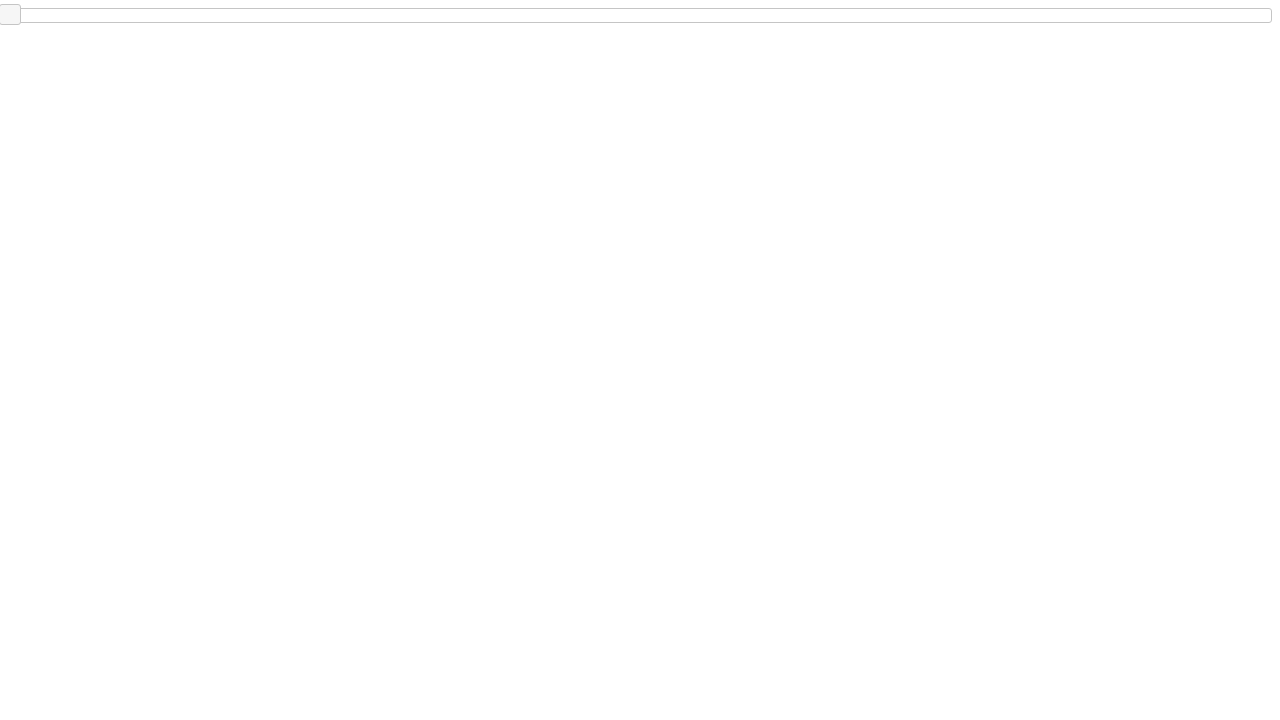

Retrieved slider bounding box dimensions
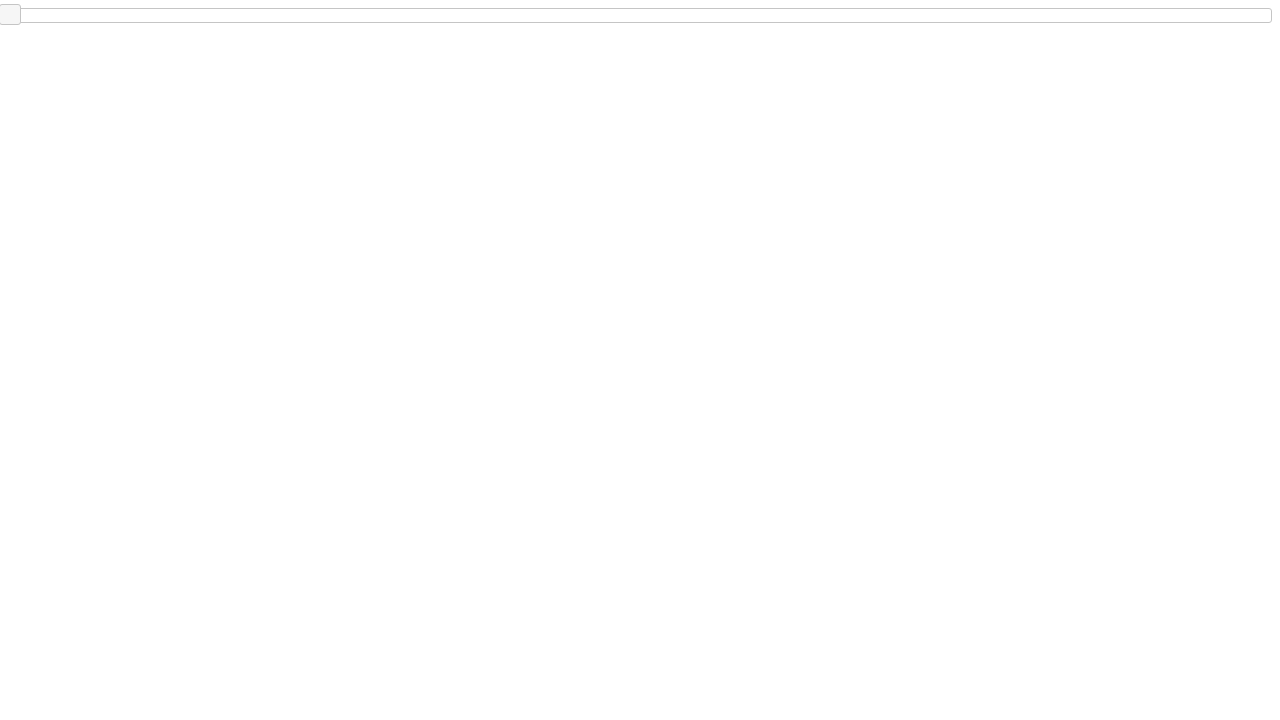

Calculated drag distance to middle: 632 pixels
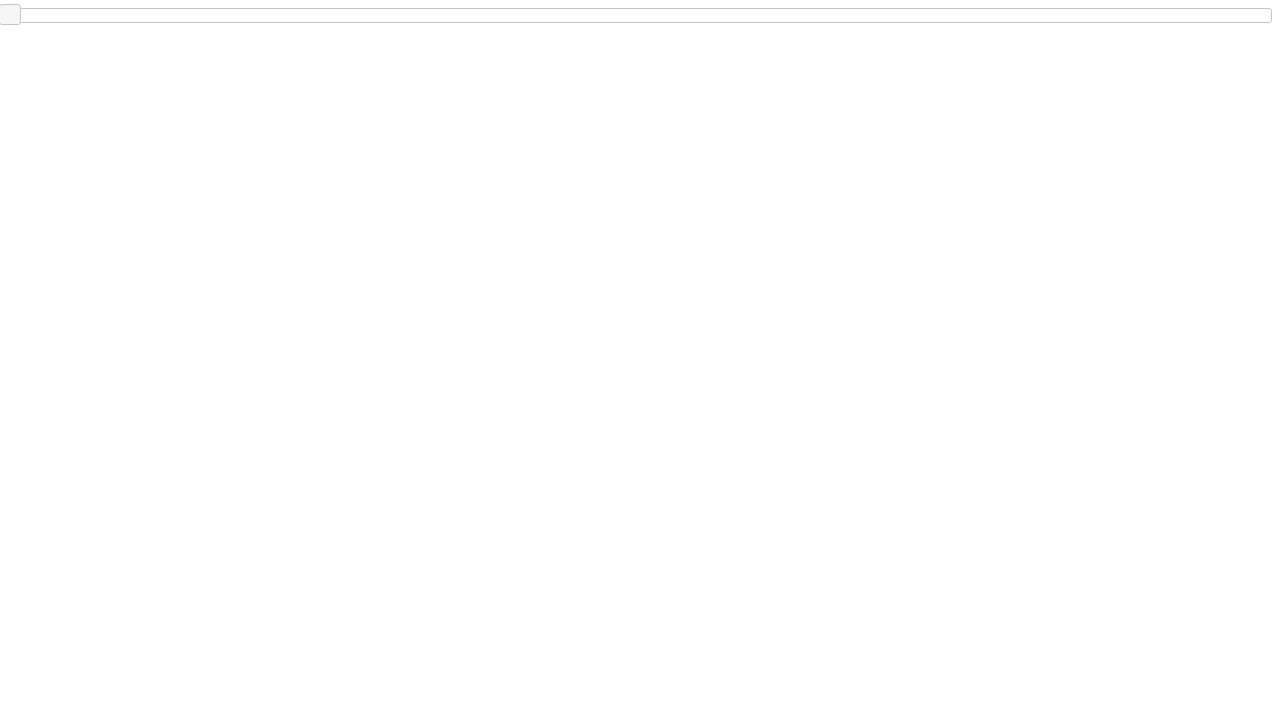

Retrieved slider handle bounding box
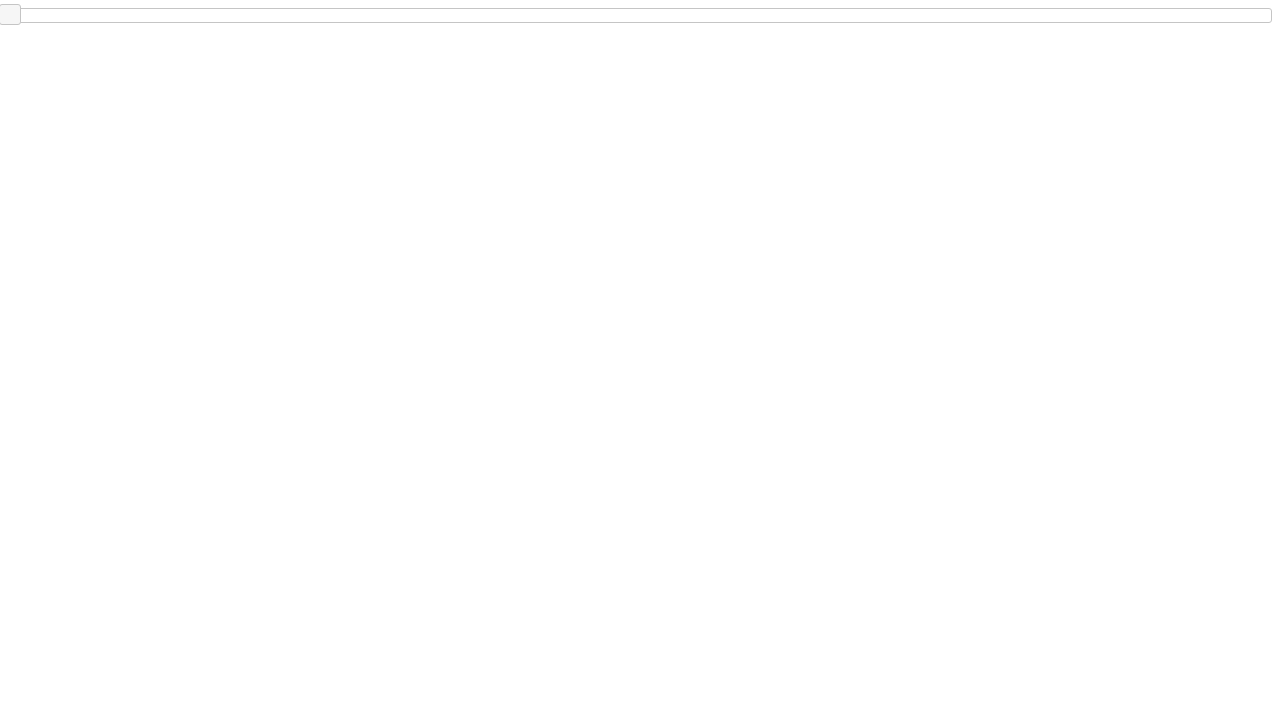

Calculated handle center coordinates for dragging
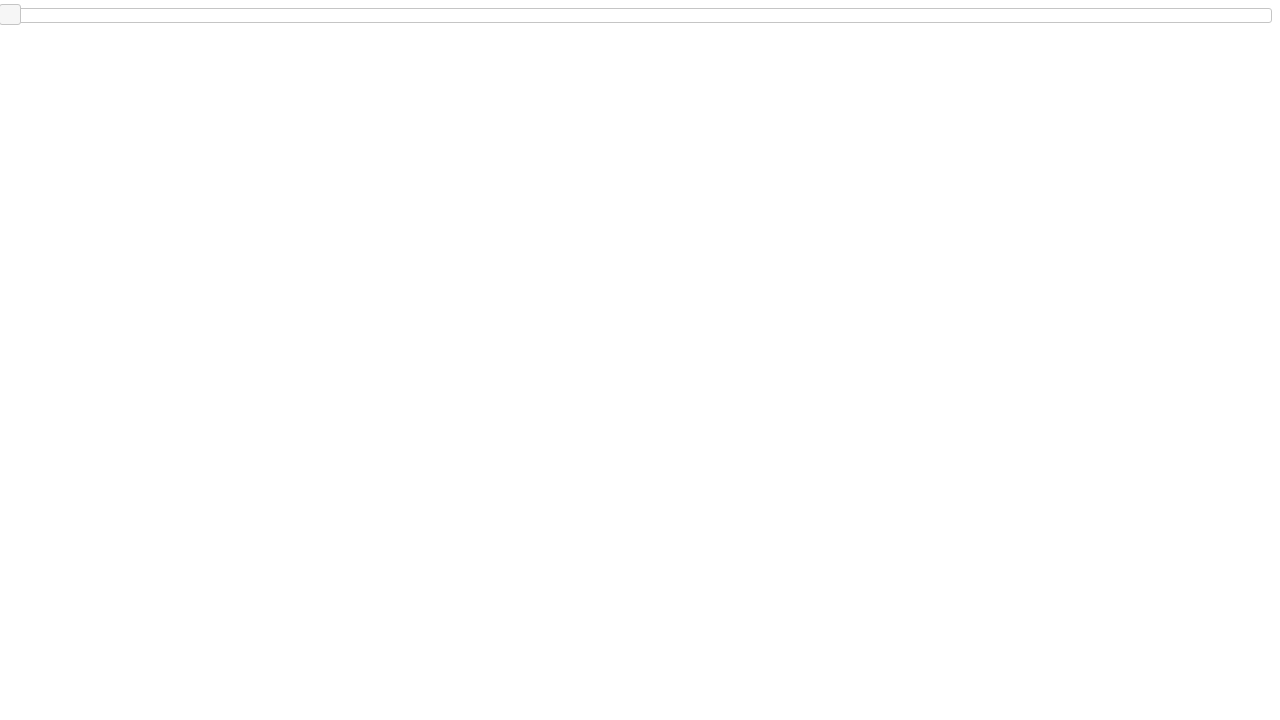

Moved mouse to slider handle center at (10, 15)
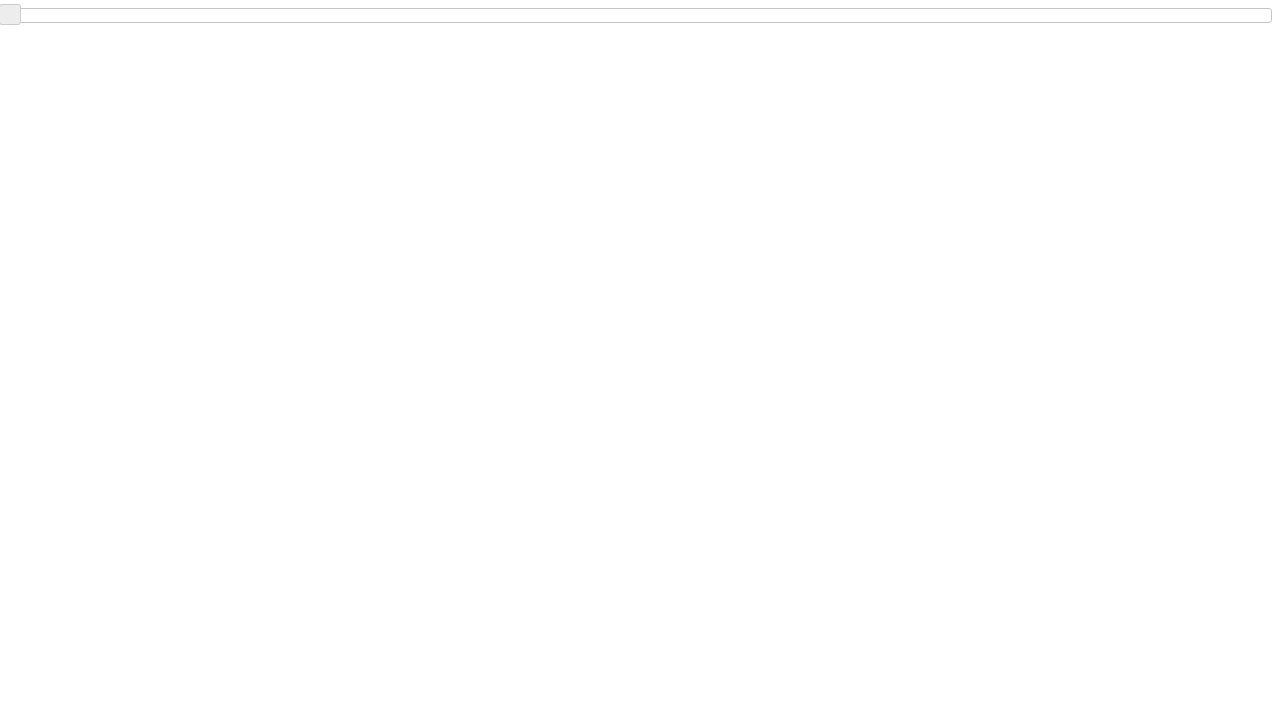

Pressed down mouse button on slider handle at (10, 15)
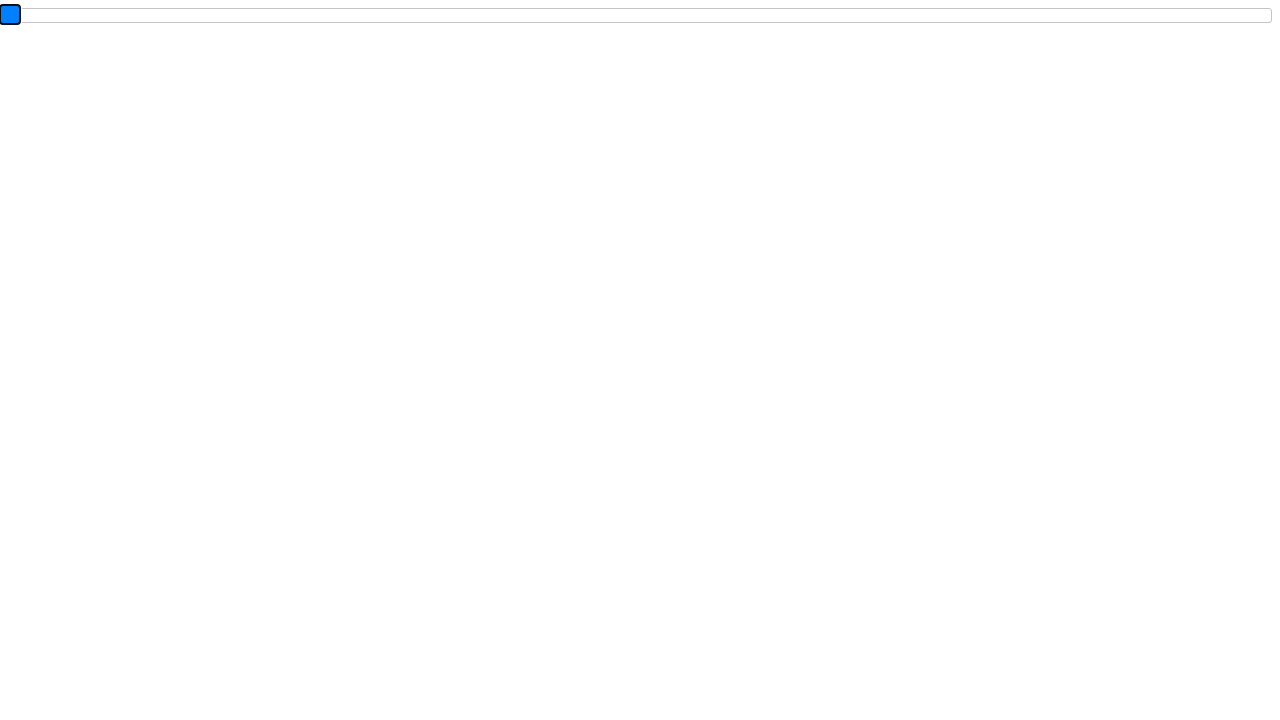

Dragged slider handle to the middle position at (642, 15)
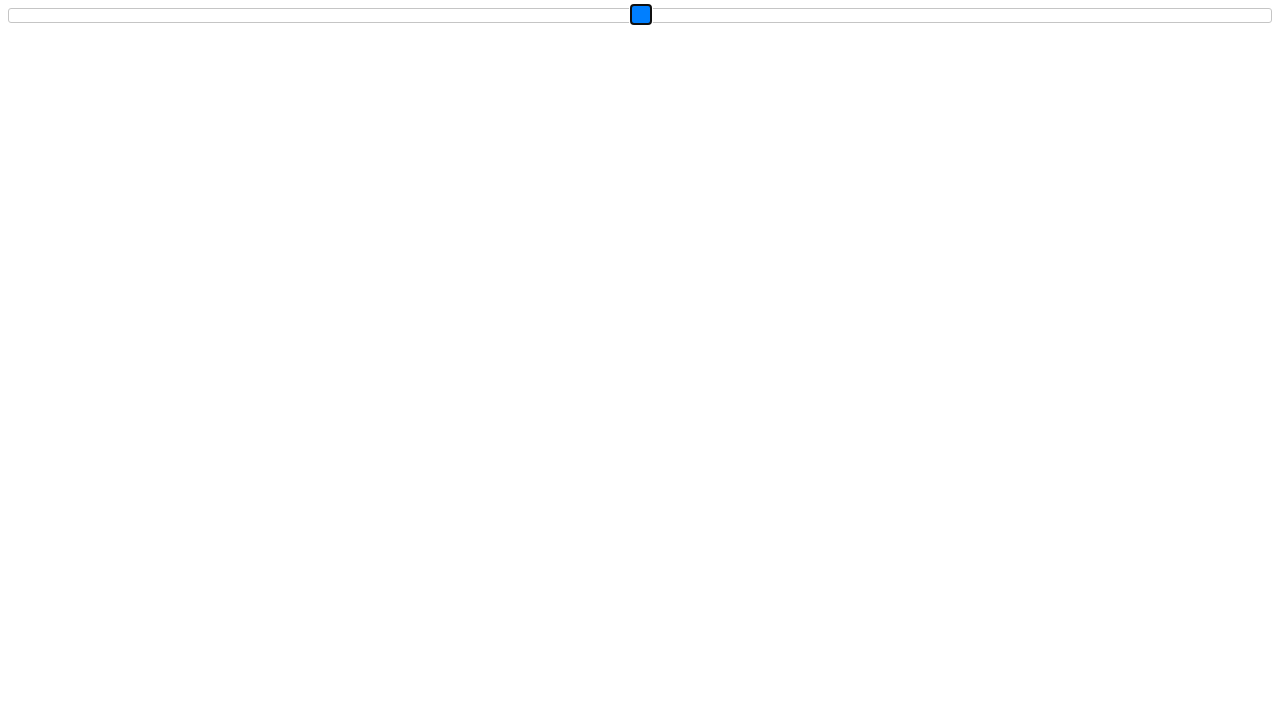

Released mouse button, slider handle positioned at middle at (642, 15)
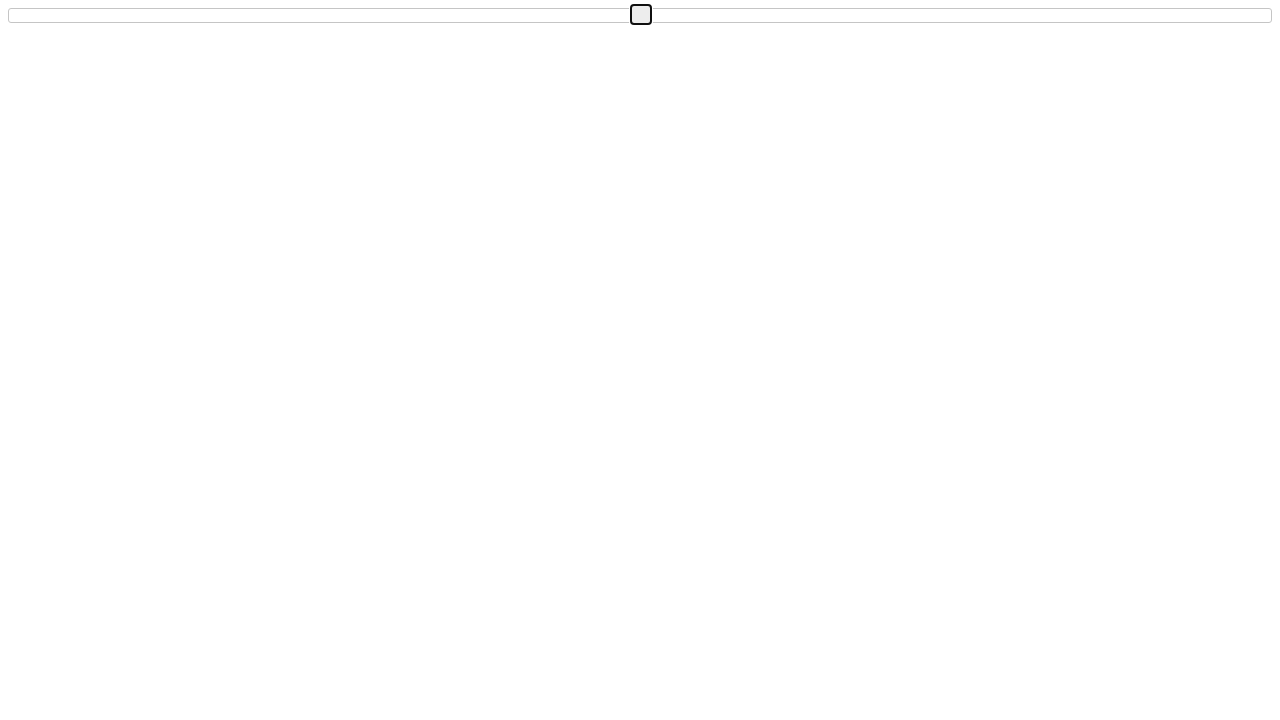

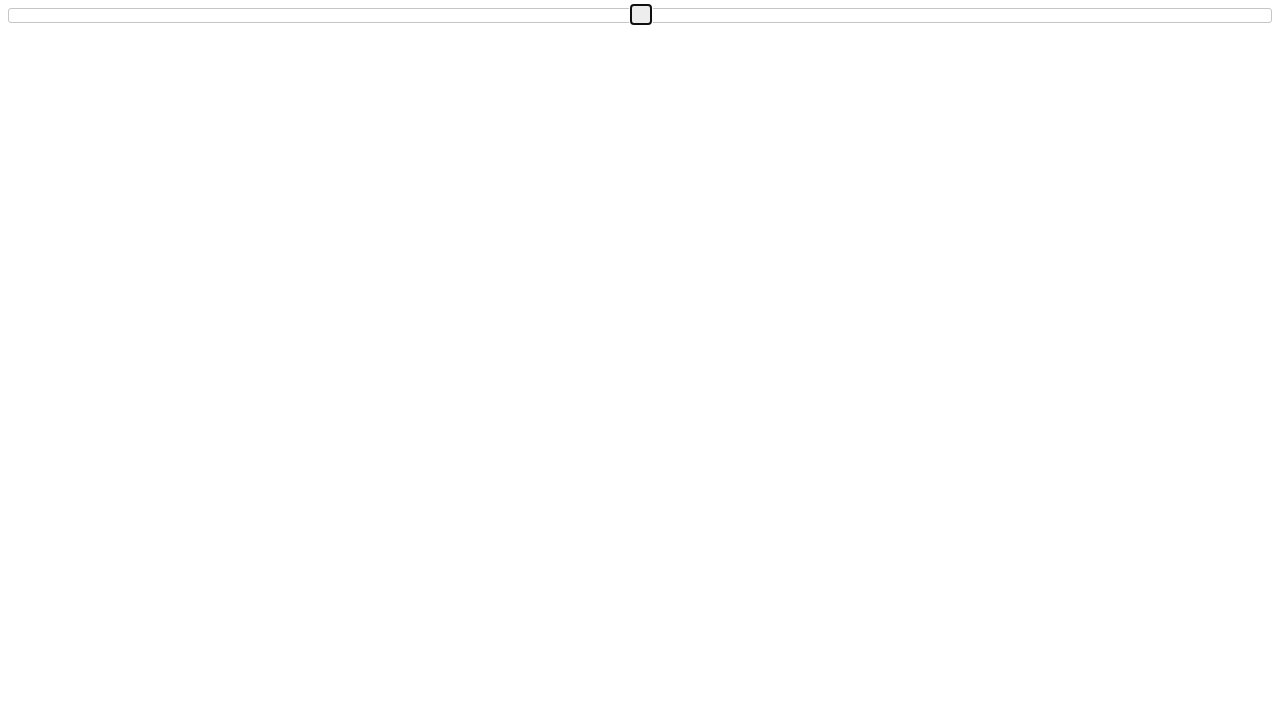